Tests getting various element properties (innerText, innerHTML, textContent, attributes) and interacts with a dropdown by selecting an option.

Starting URL: https://techglobal-training.com/frontend

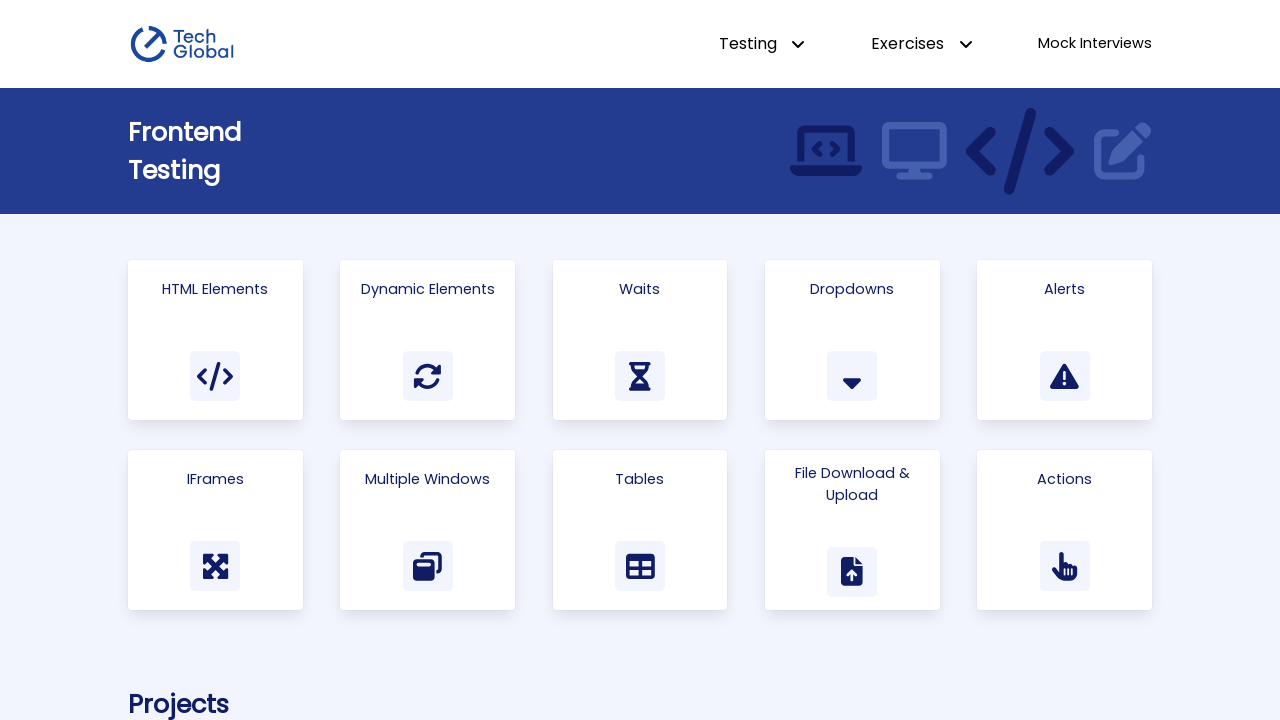

Clicked on 'Html Elements' link at (215, 340) on a:has-text('Html Elements')
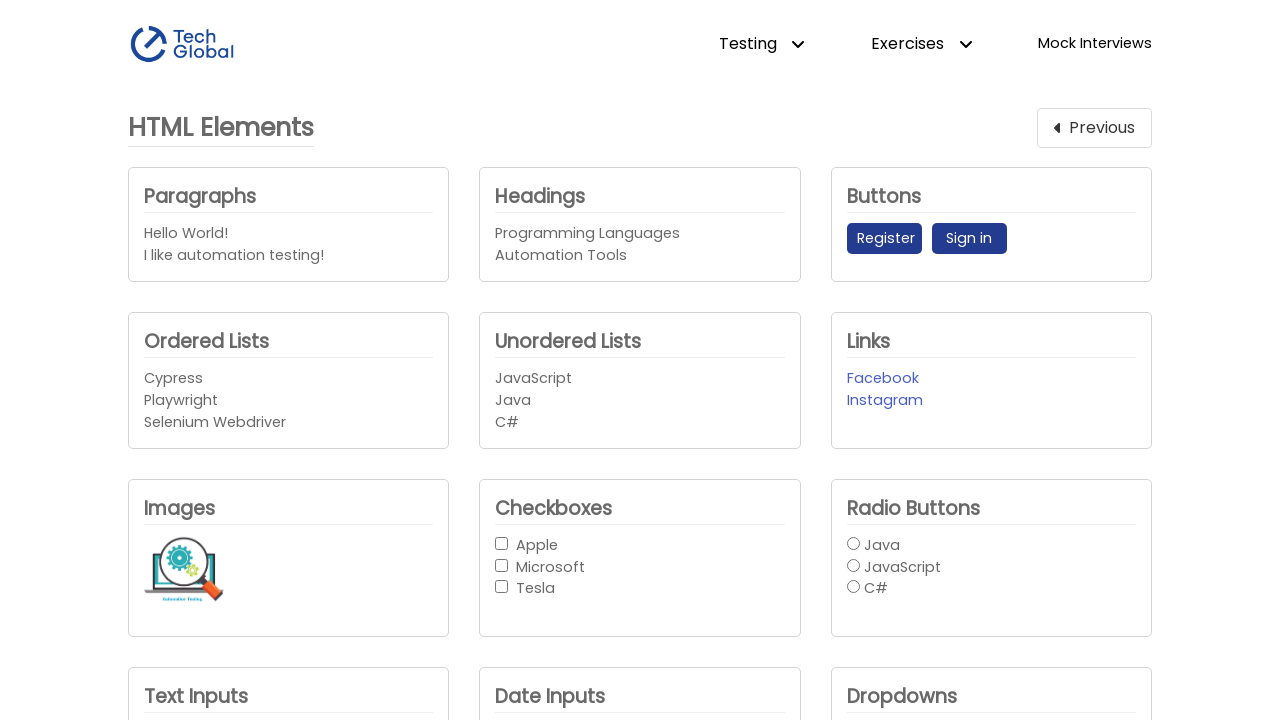

Headings element loaded and visible
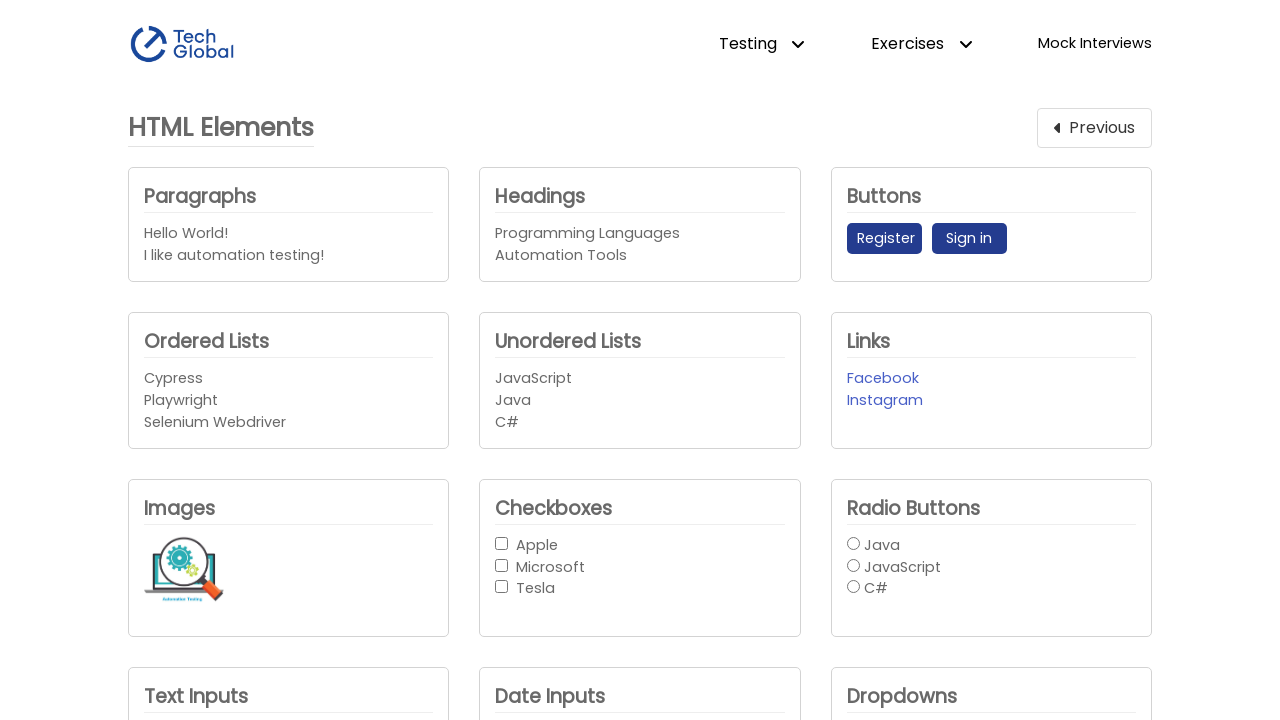

Located headings element
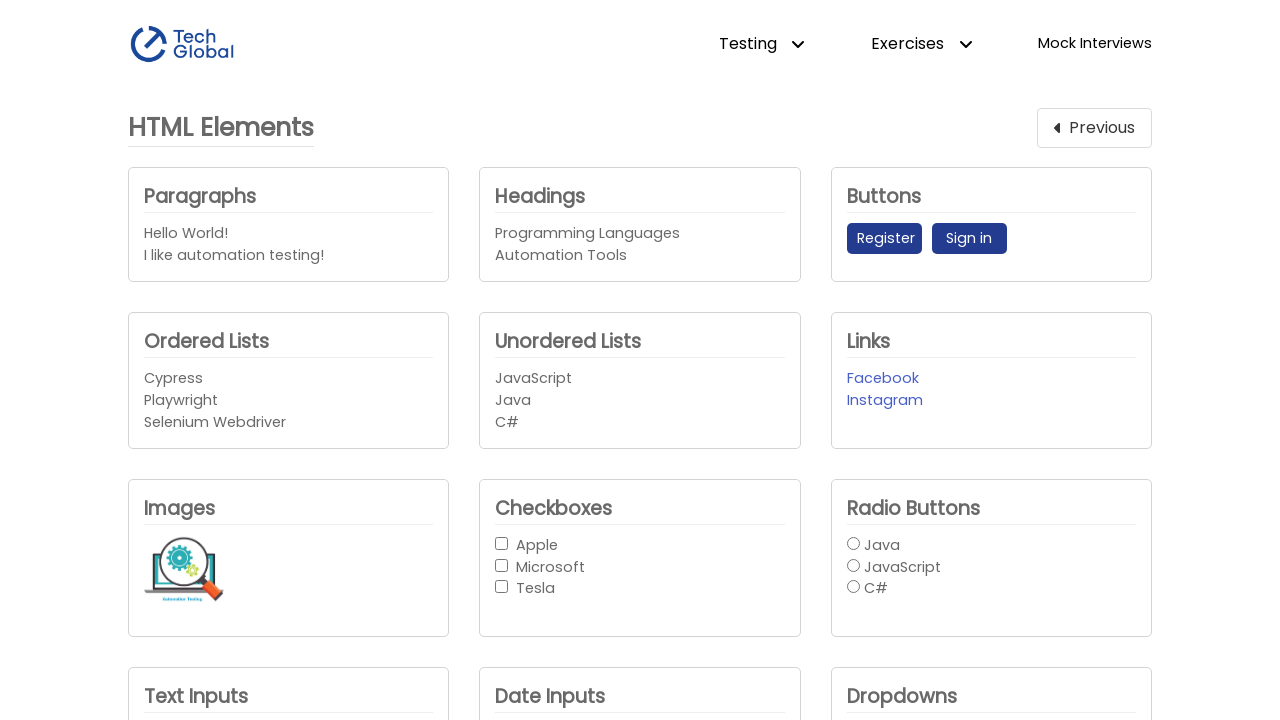

Selected option at index 2 from company dropdown on #company_dropdown1
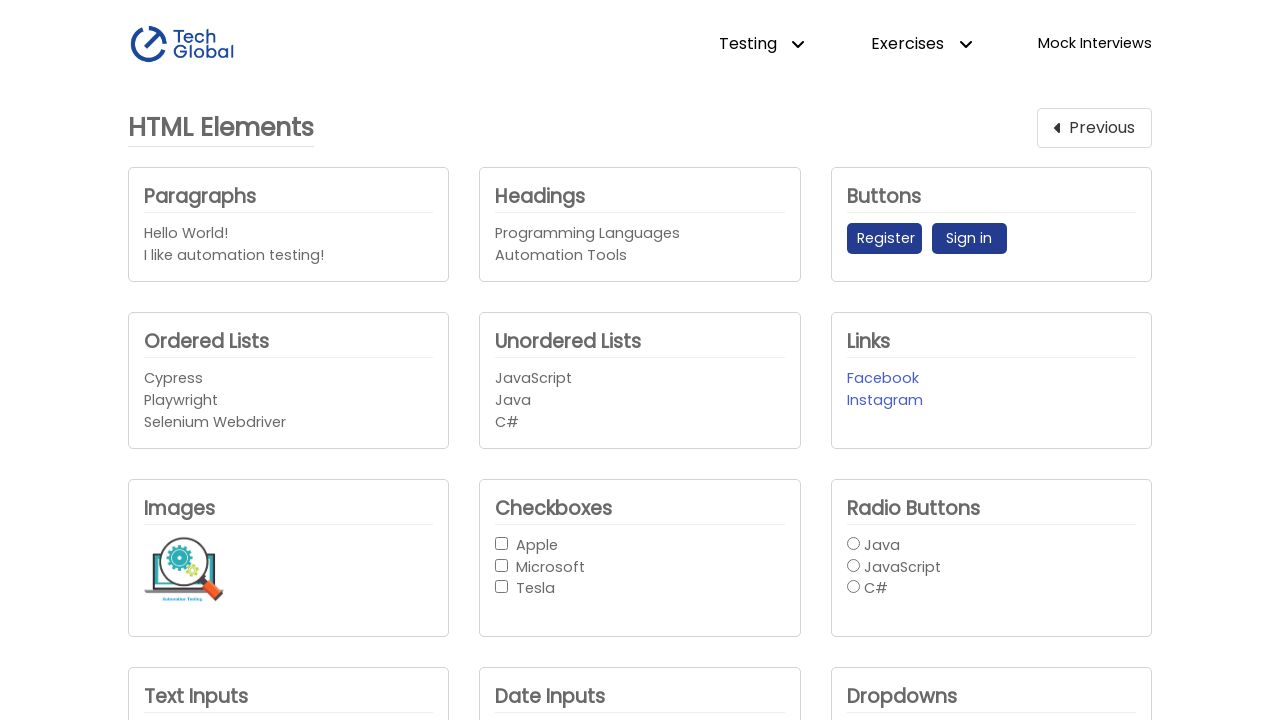

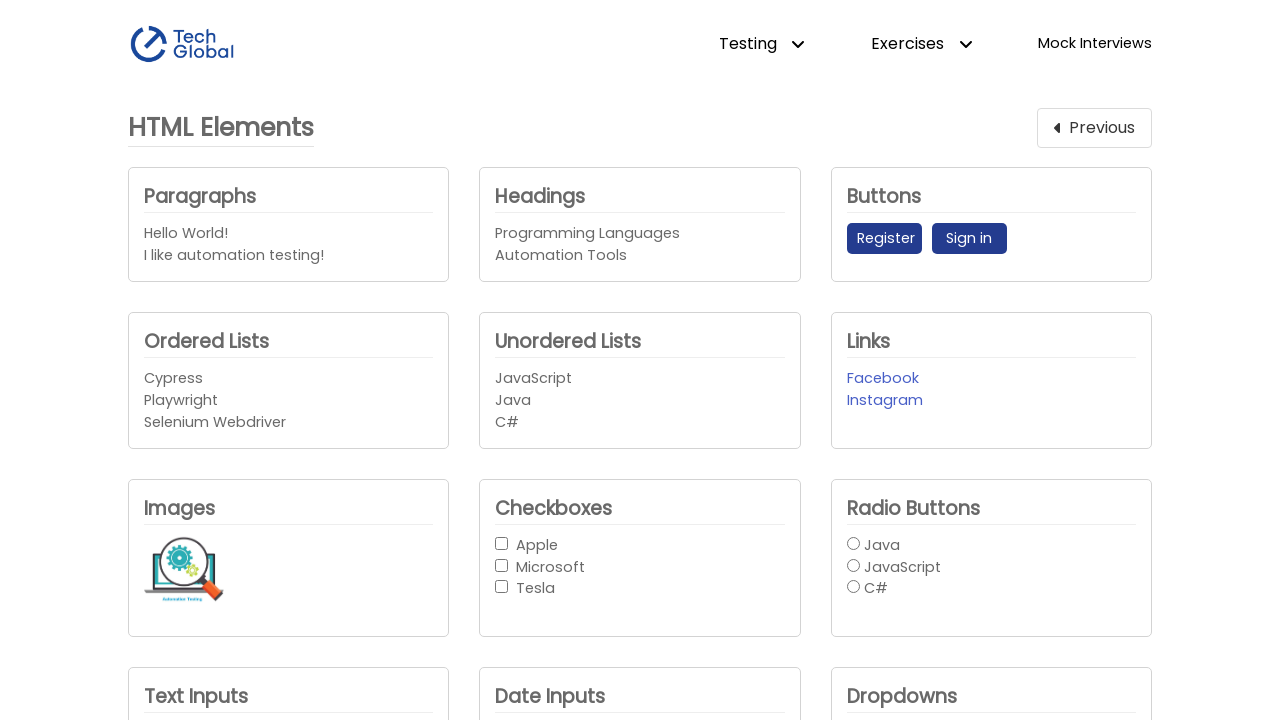